Tests the UCR class search functionality by selecting a quarter/year, entering a class name and number, and verifying search results are displayed.

Starting URL: https://registrationssb.ucr.edu/StudentRegistrationSsb/ssb/classSearch/classSearch

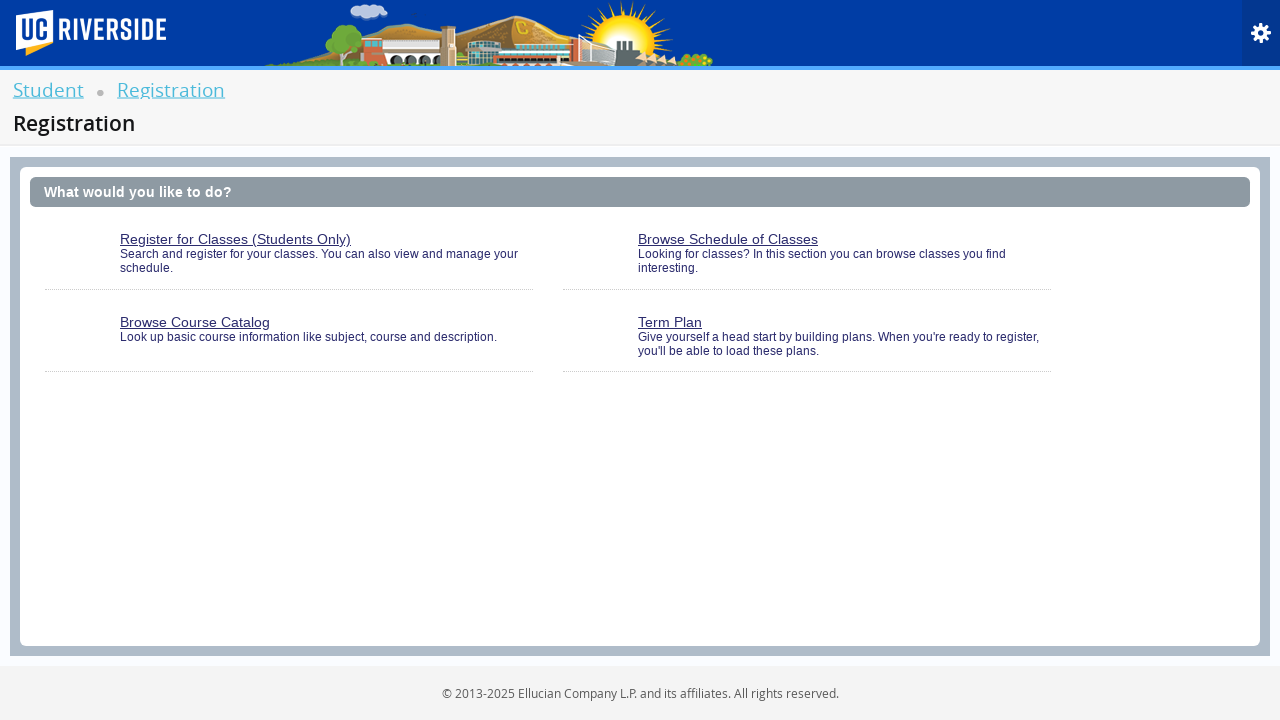

Clicked on class search link at (807, 260) on #classSearchLink
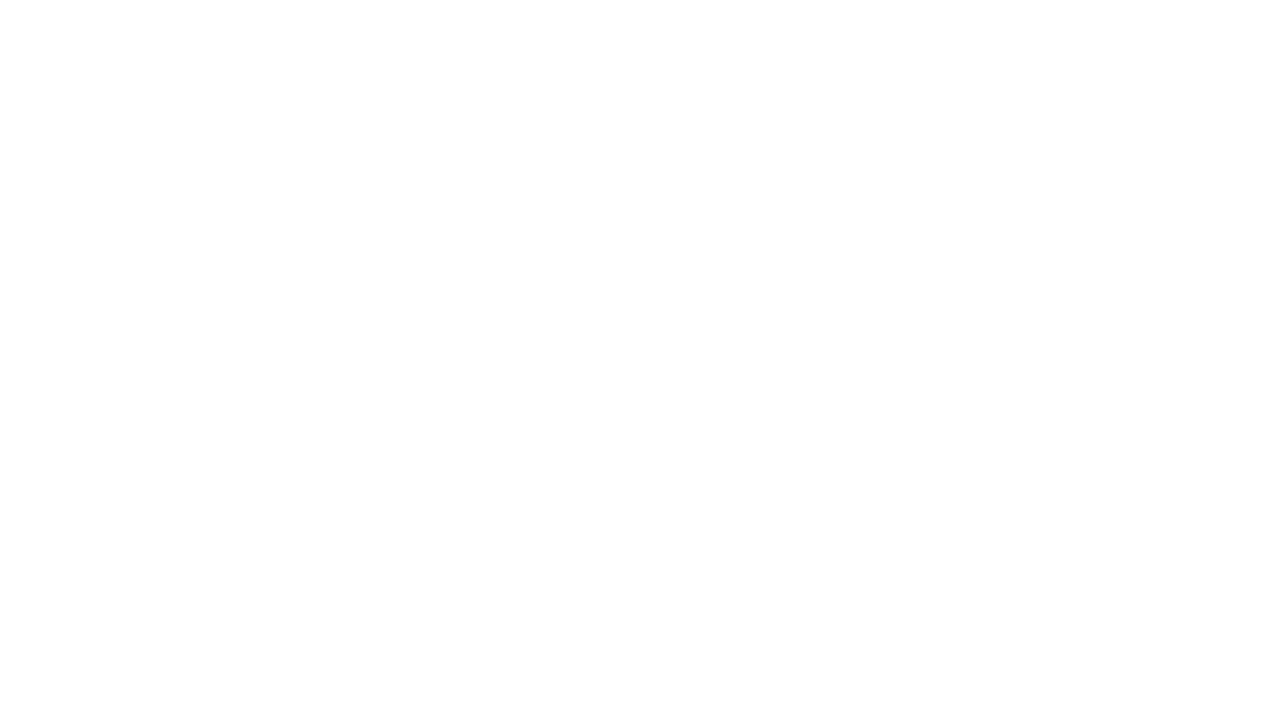

Clicked on quarter dropdown arrow at (320, 246) on .select2-arrow
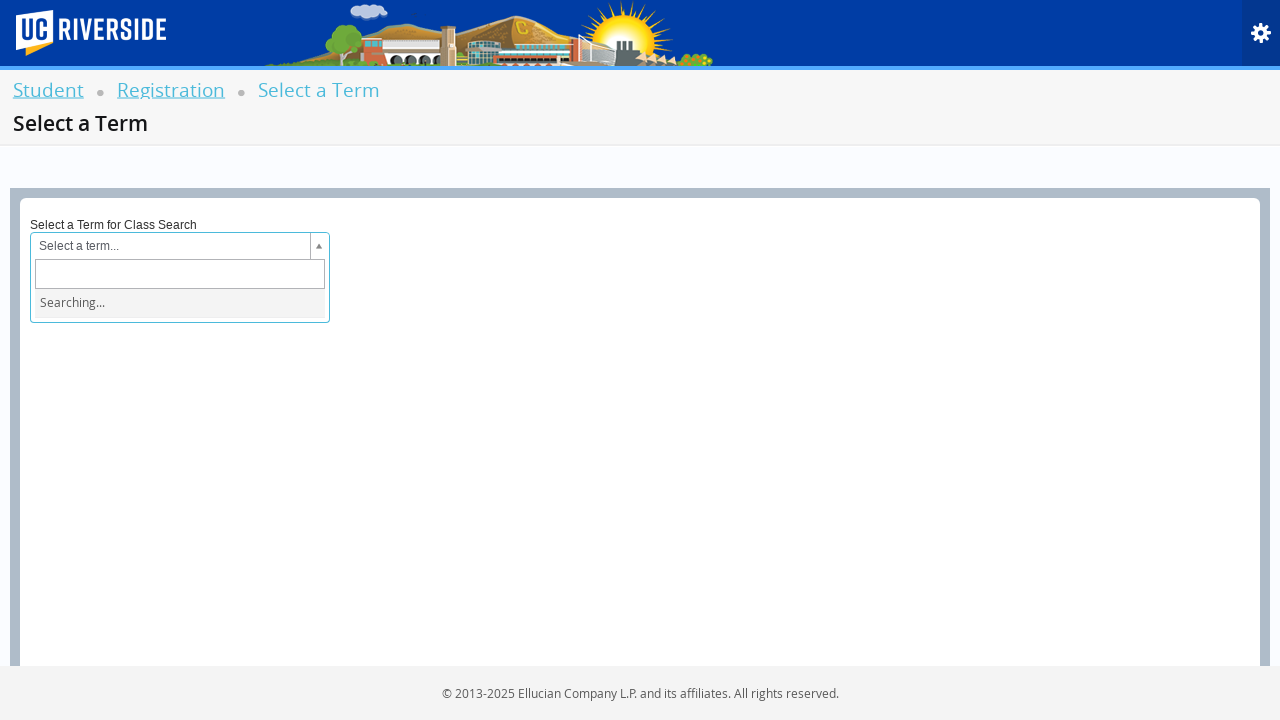

Entered 'Fall 2024' in quarter search input on .select2-input
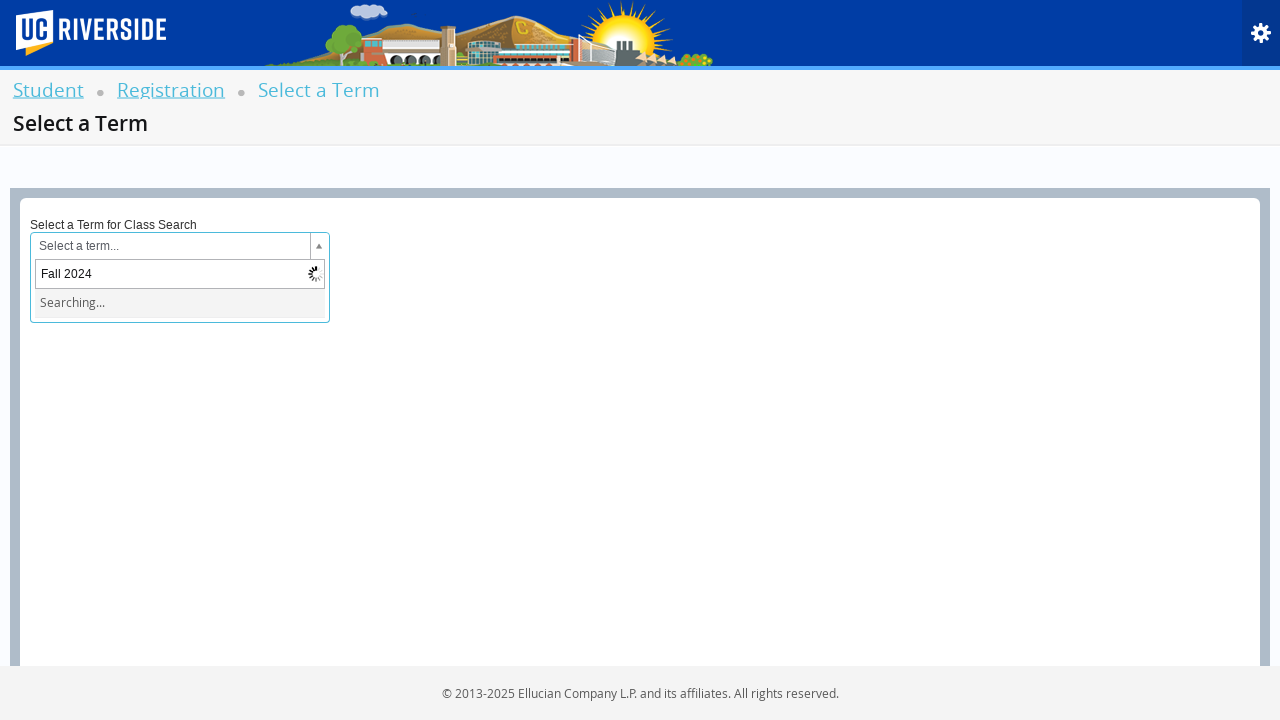

Quarter option Fall 2024 (202440) appeared
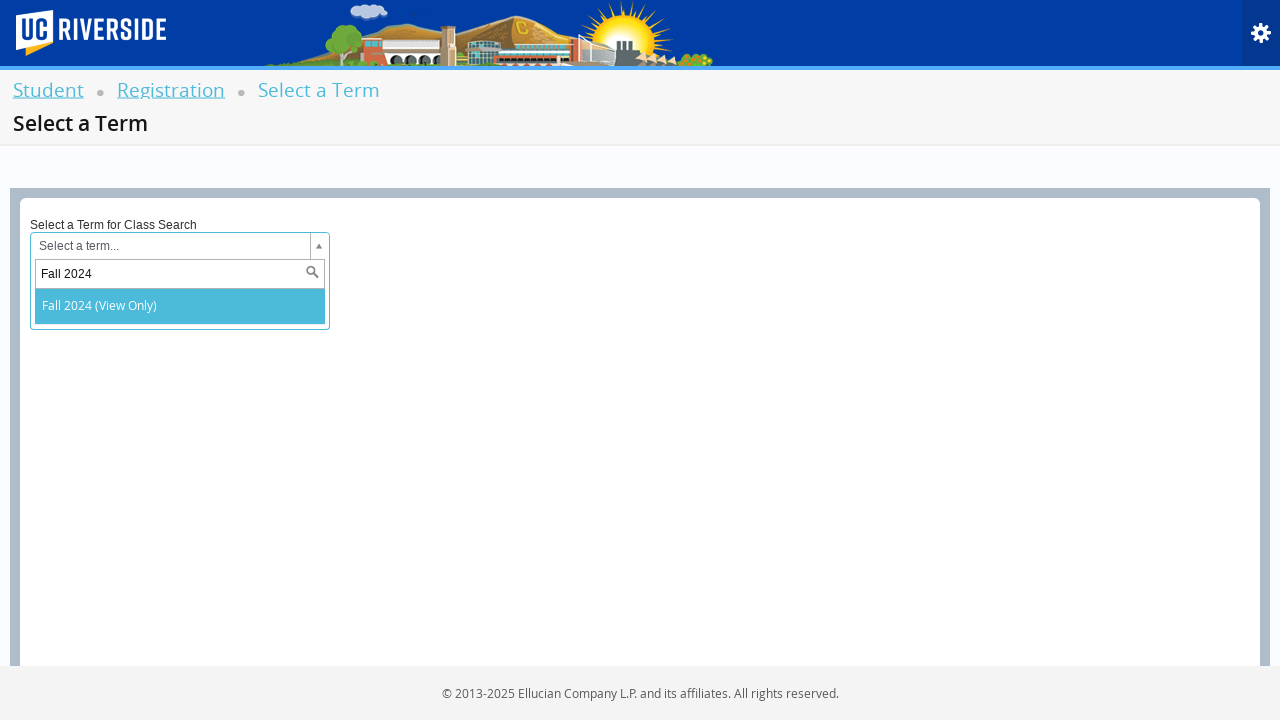

Clicked on Fall 2024 quarter option at (180, 306) on xpath=//*[@id='202440']
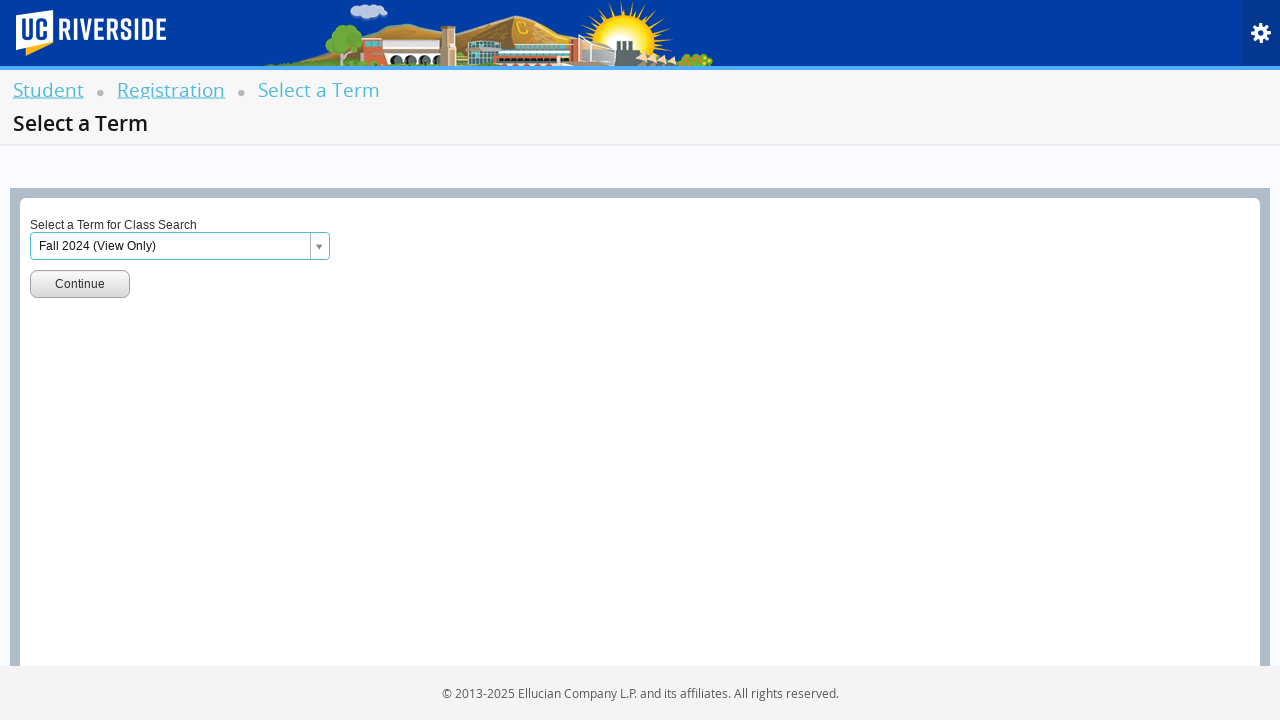

Continue button appeared
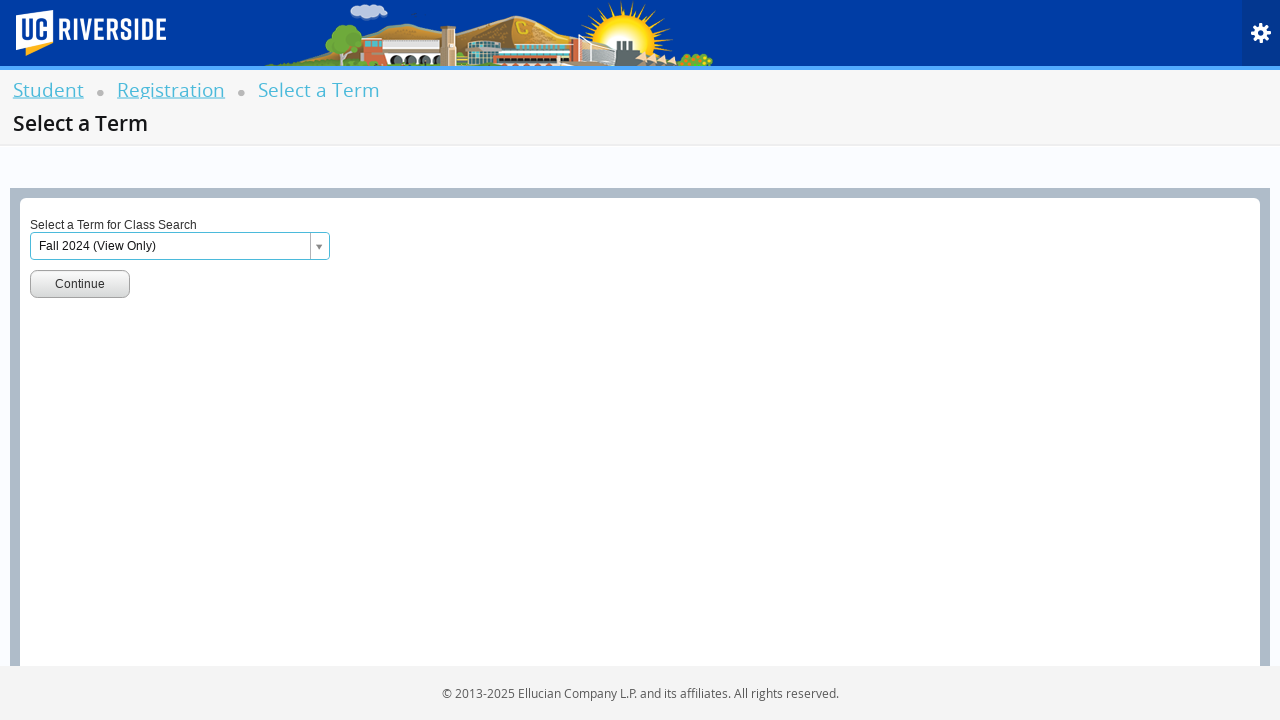

Clicked continue button to proceed with quarter selection at (80, 284) on #term-go
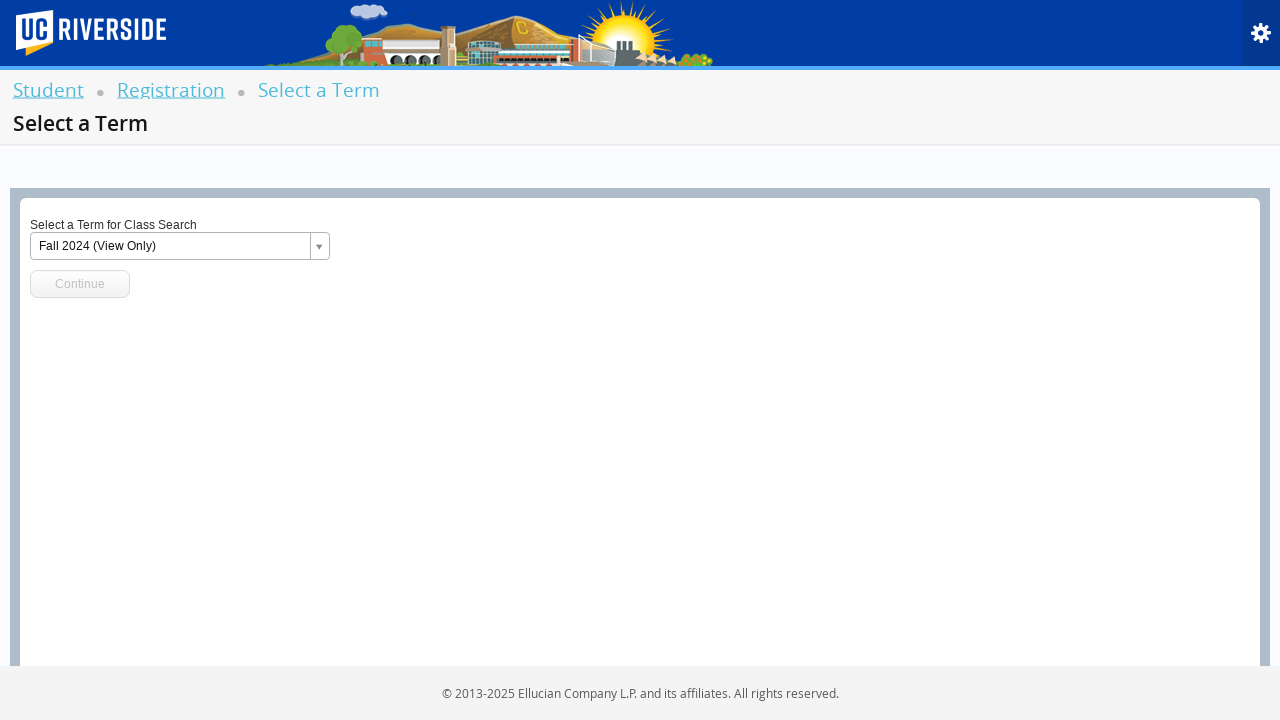

Course search box is ready
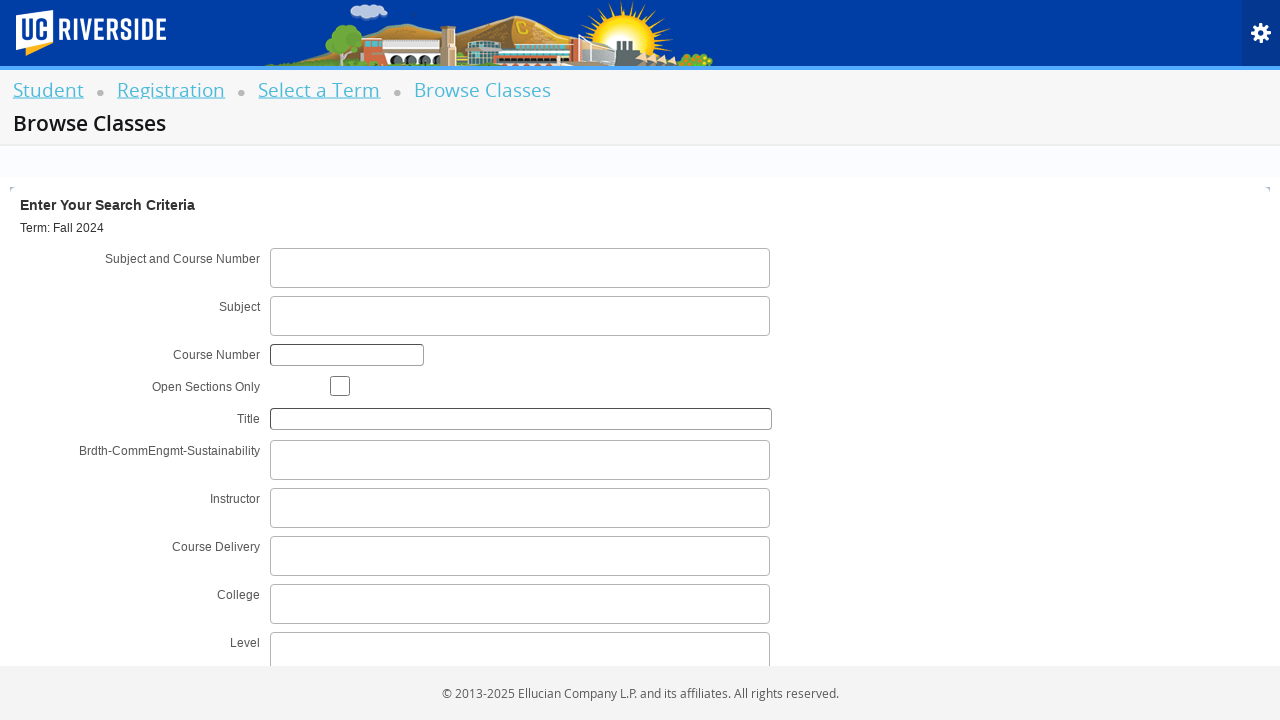

Clicked on course search box at (520, 268) on #s2id_txt_subjectcoursecombo
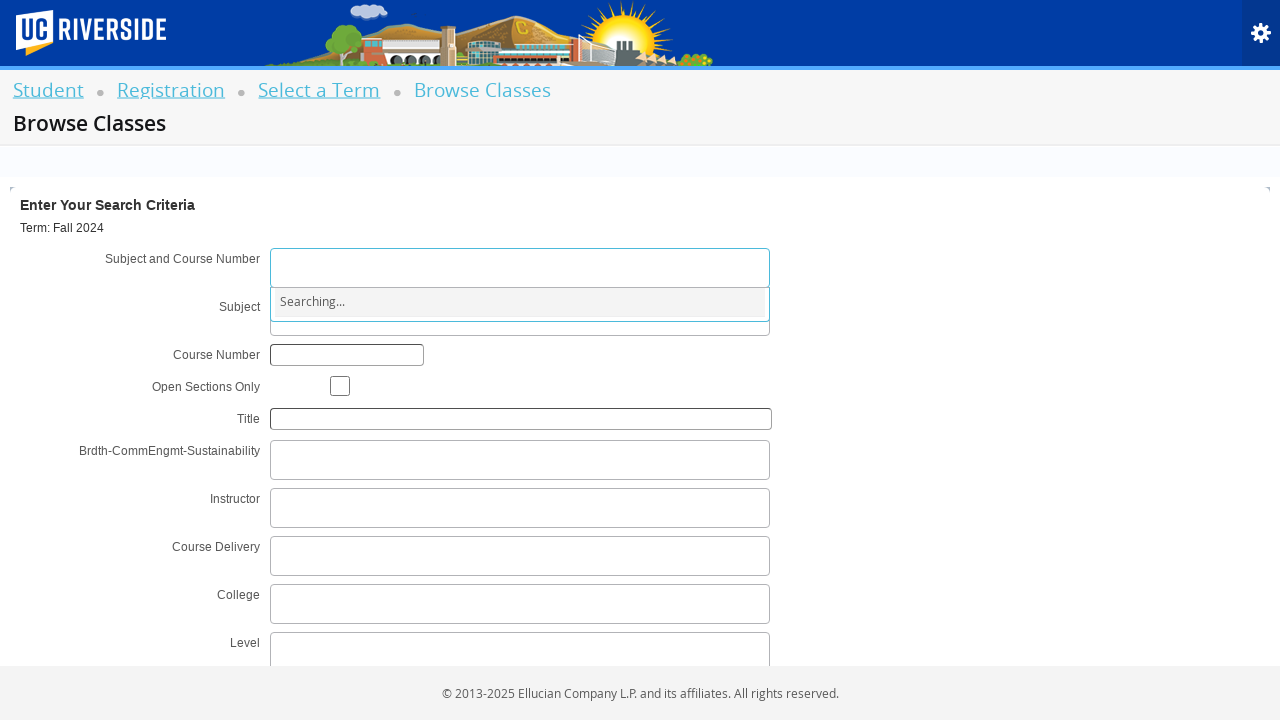

Typed 'CS010' in course search box
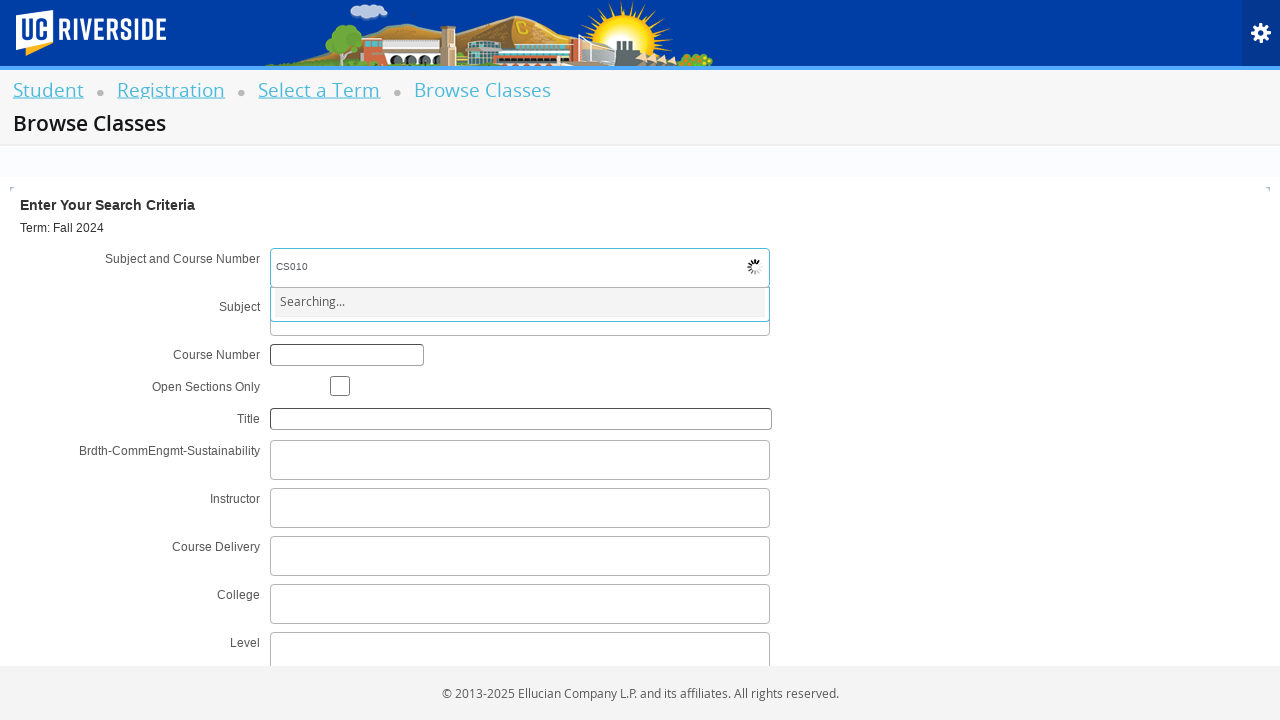

Waited for course suggestions to load
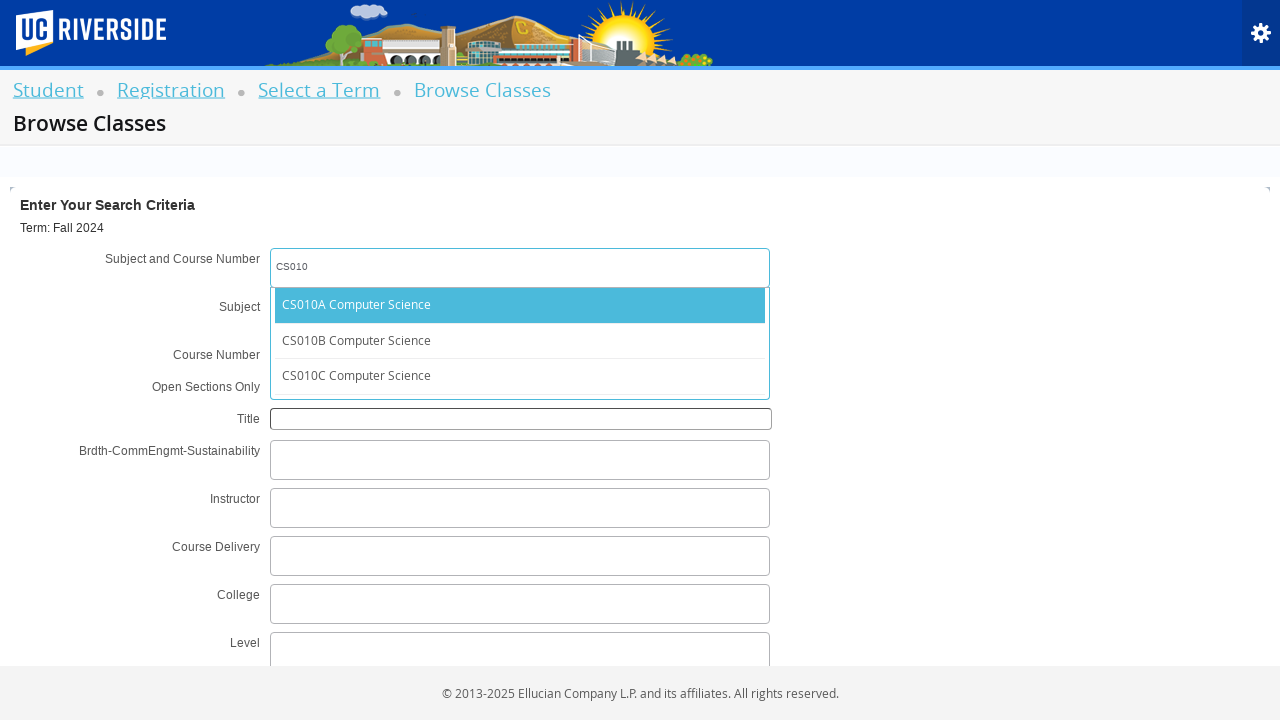

Pressed Tab to confirm course selection
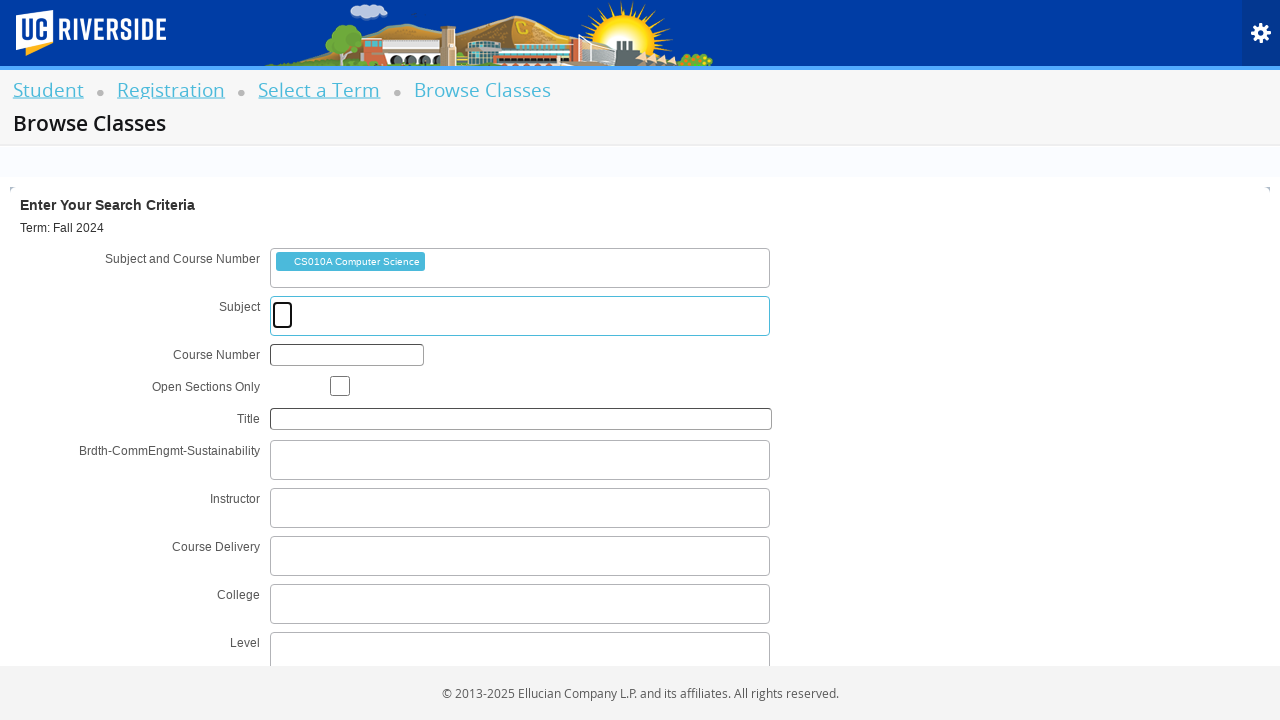

Waited for course selection to register
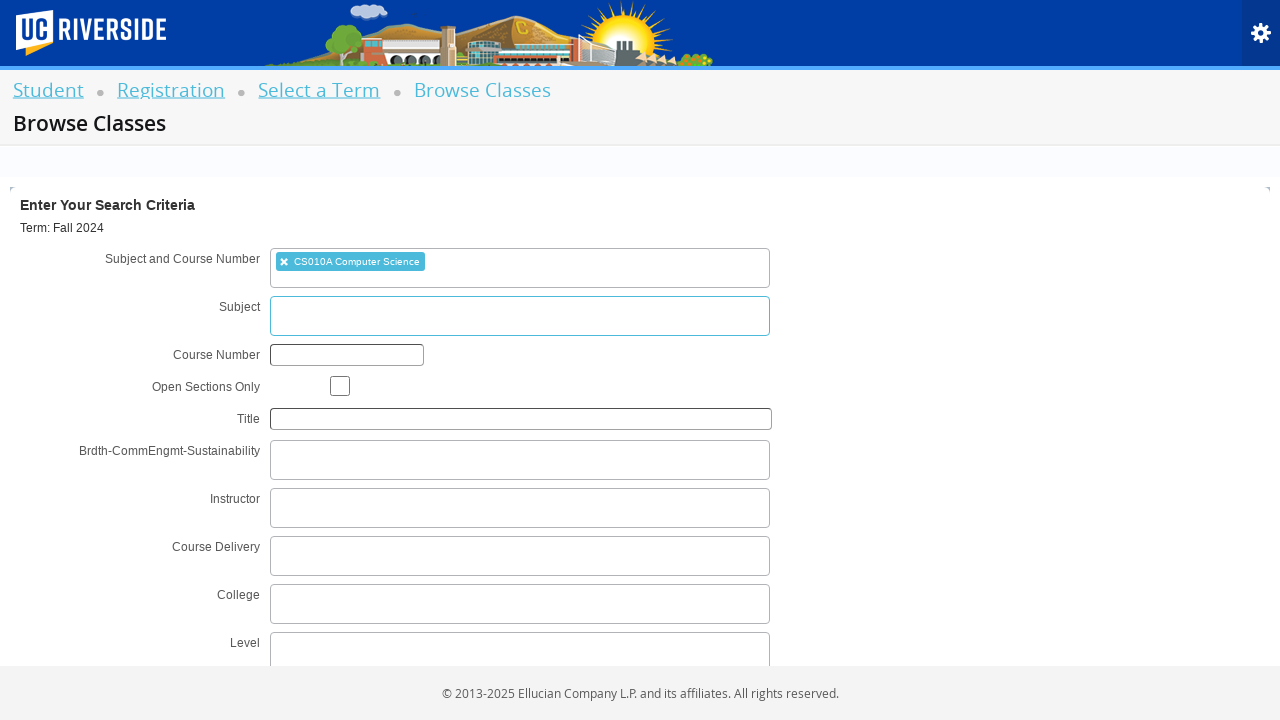

Clicked search button to execute class search at (314, 647) on #search-go
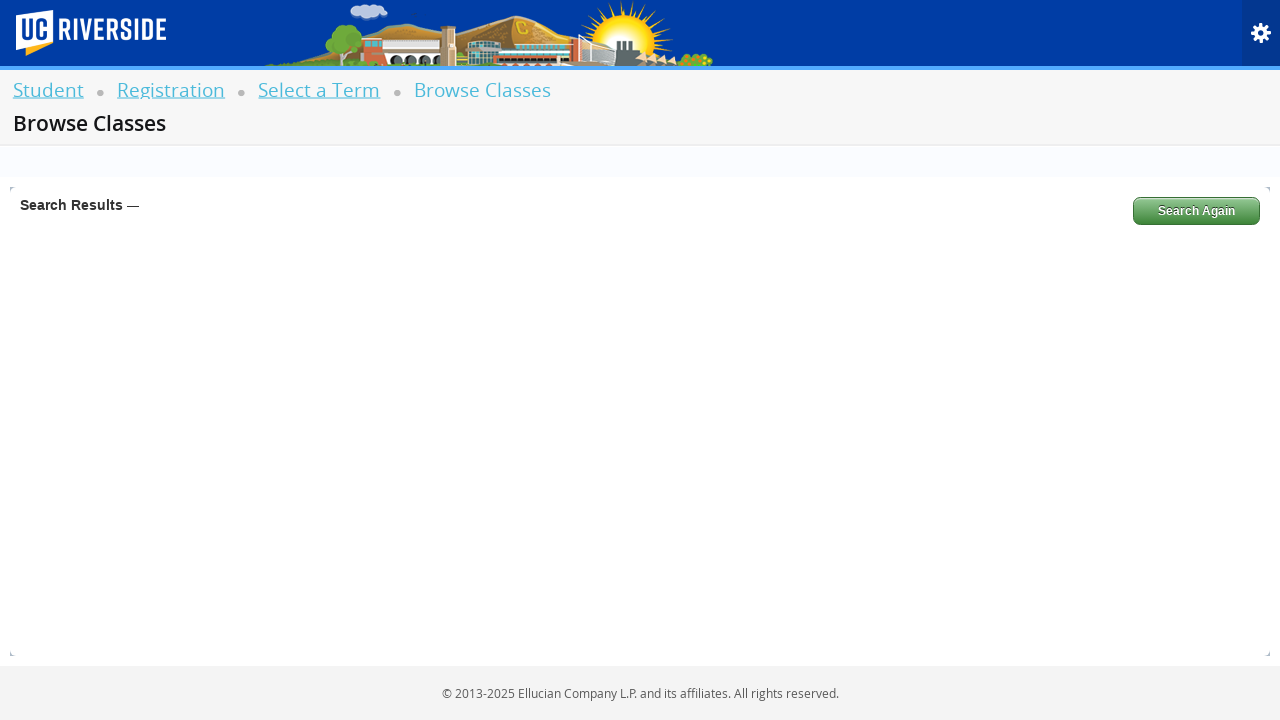

Waited for search results to load
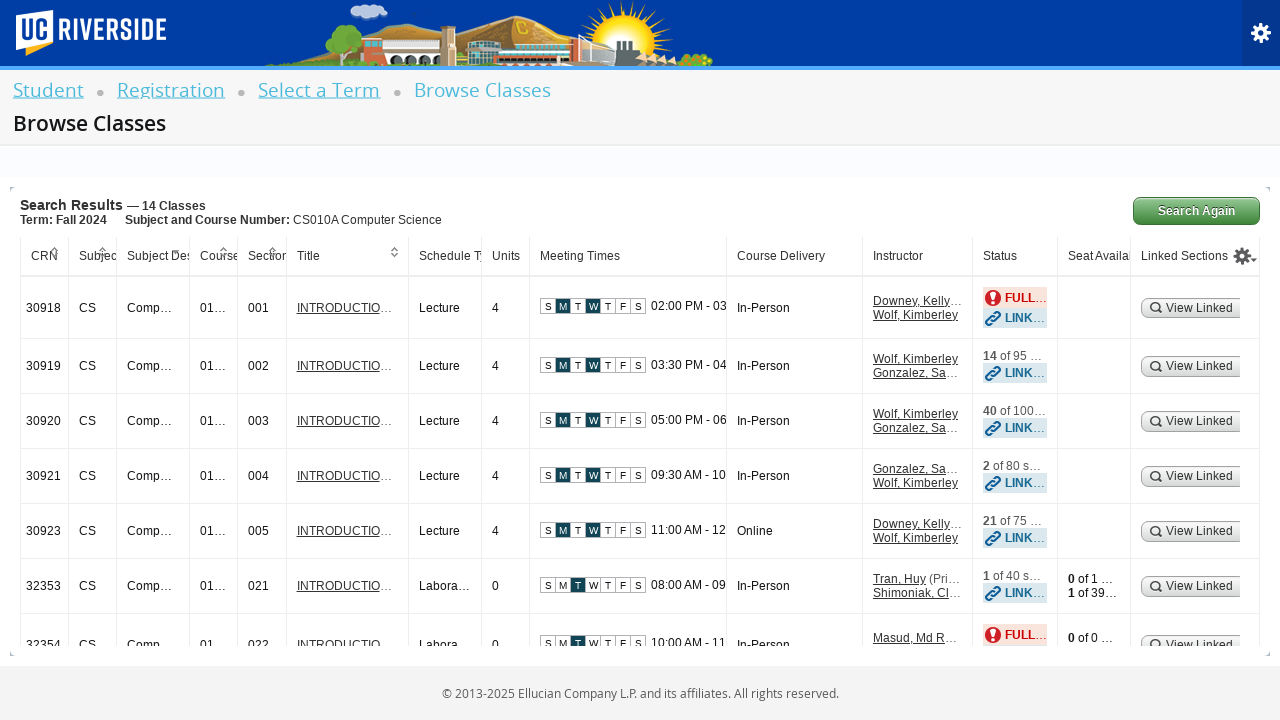

Verified search results section appeared with class information
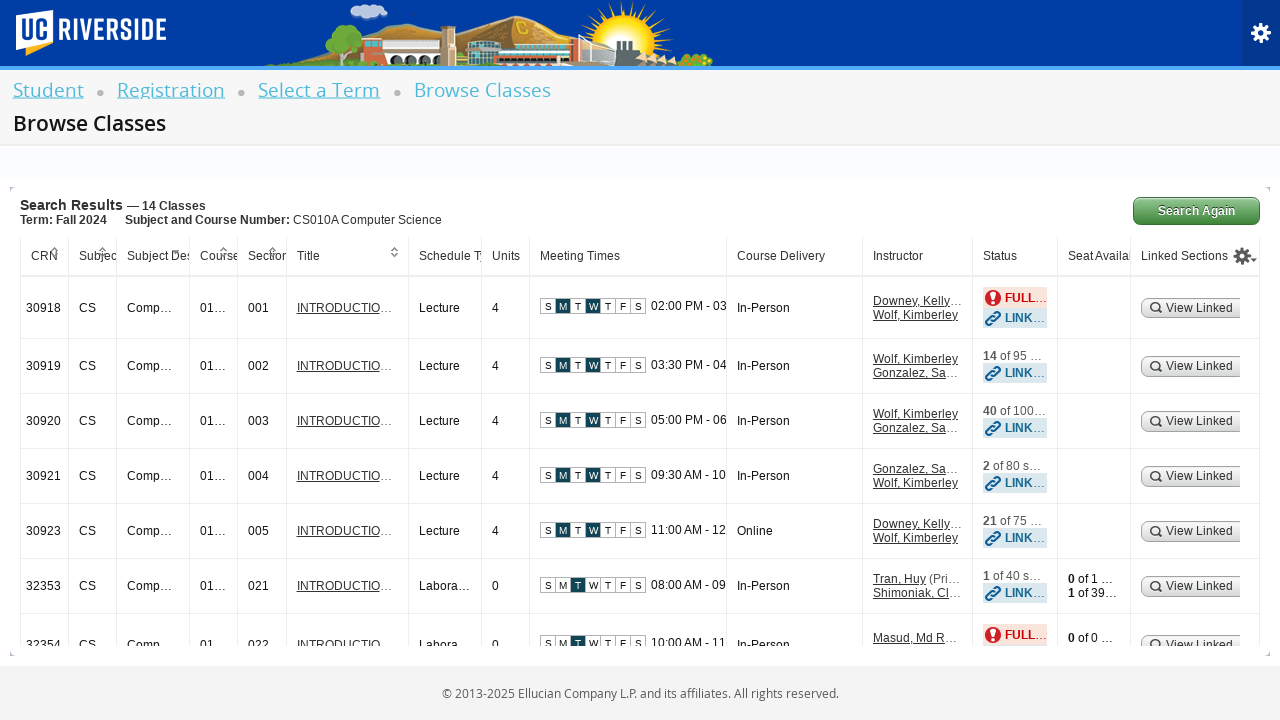

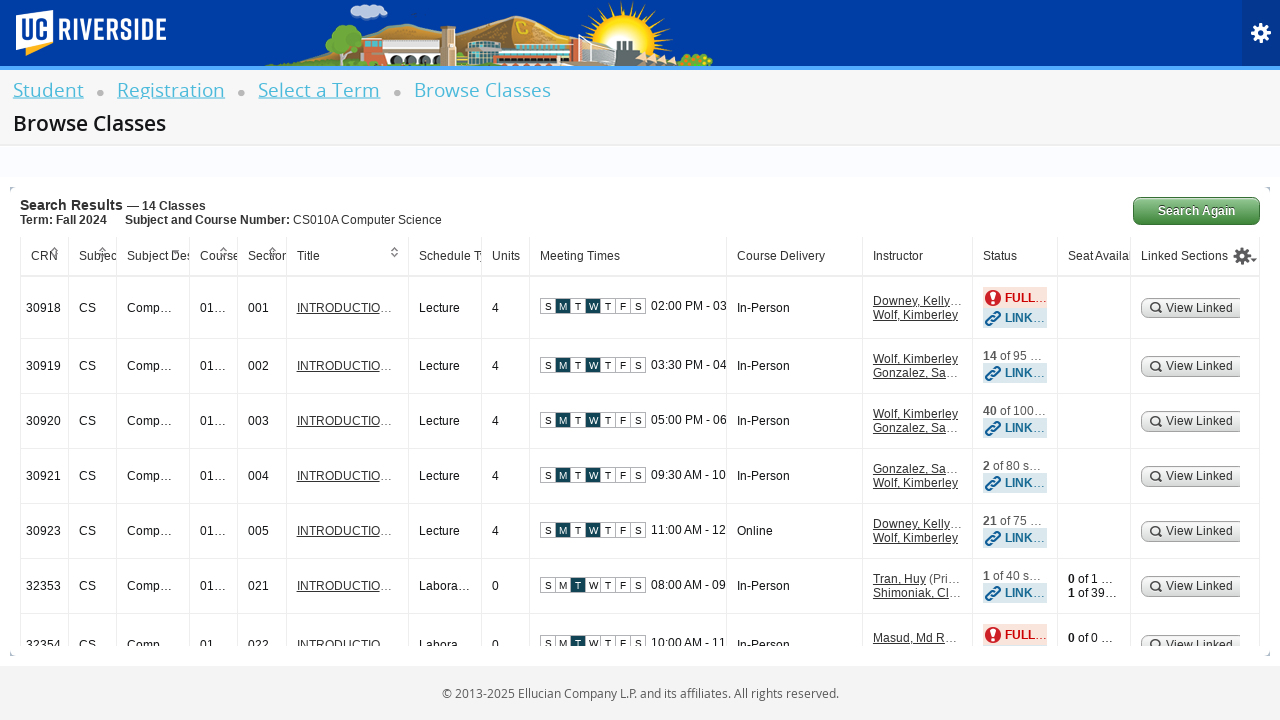